Navigates to Flipkart website and verifies the page title

Starting URL: https://flipkart.com/

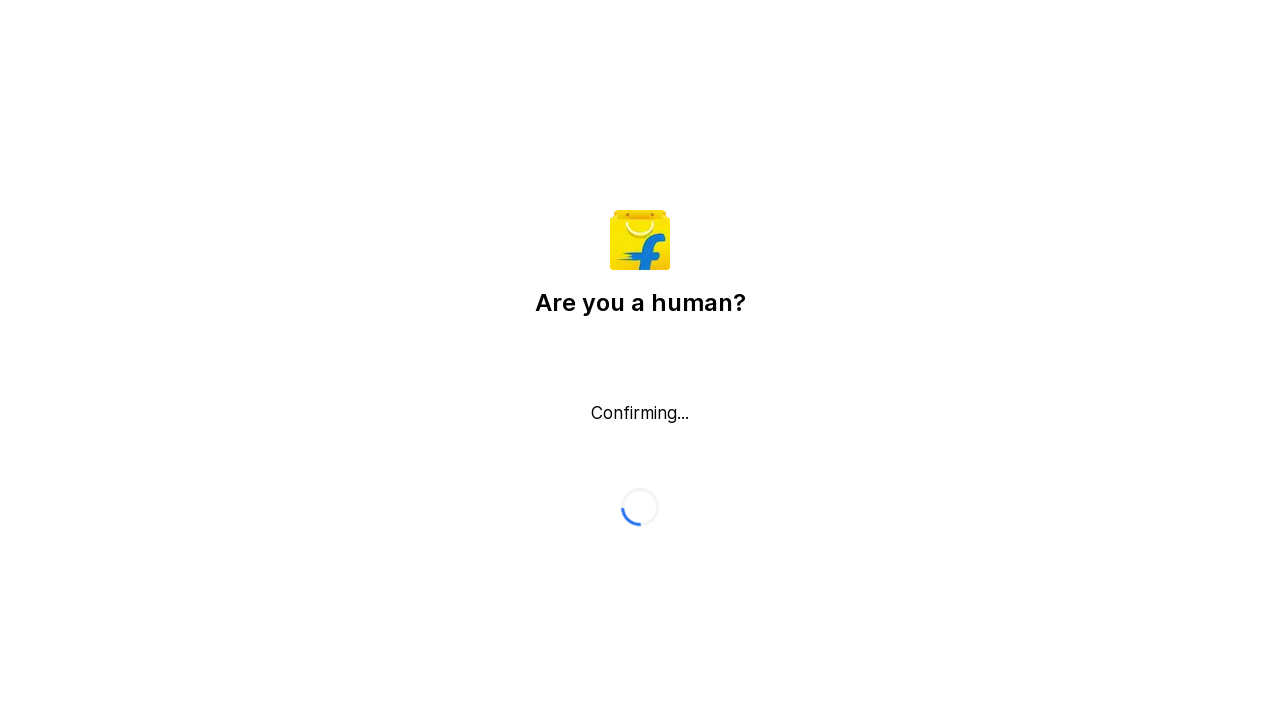

Retrieved page title from Flipkart website
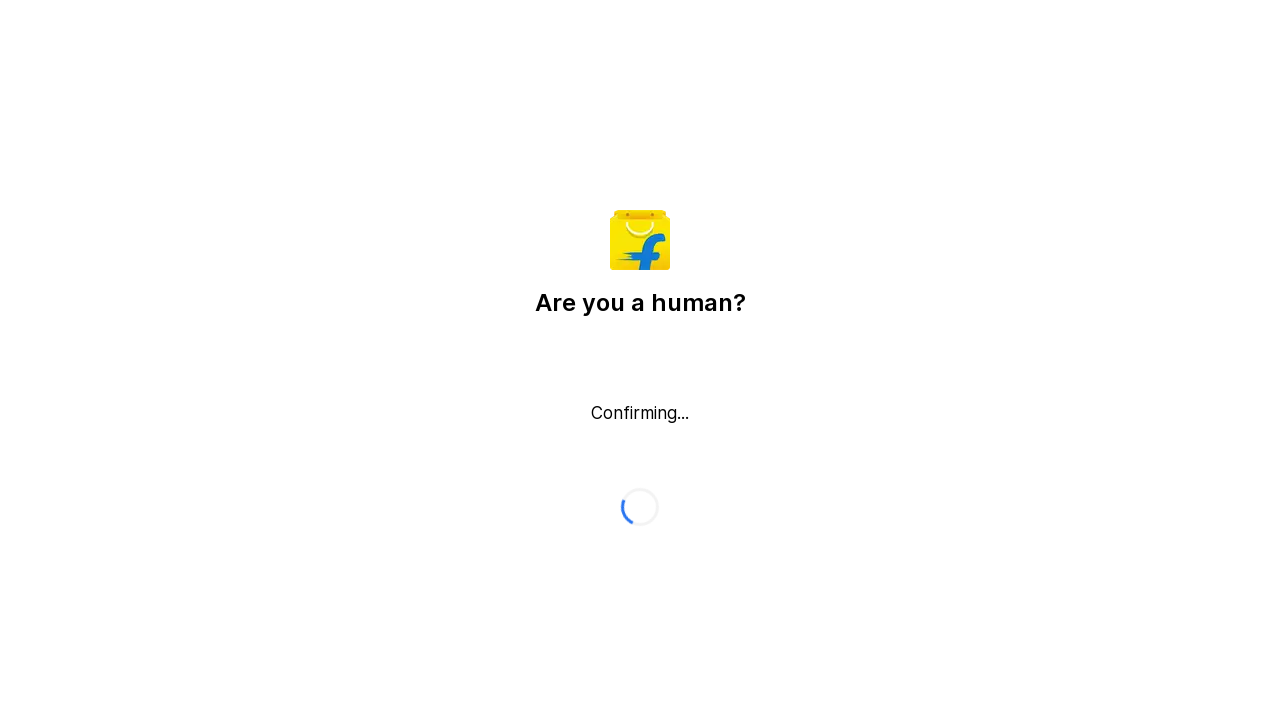

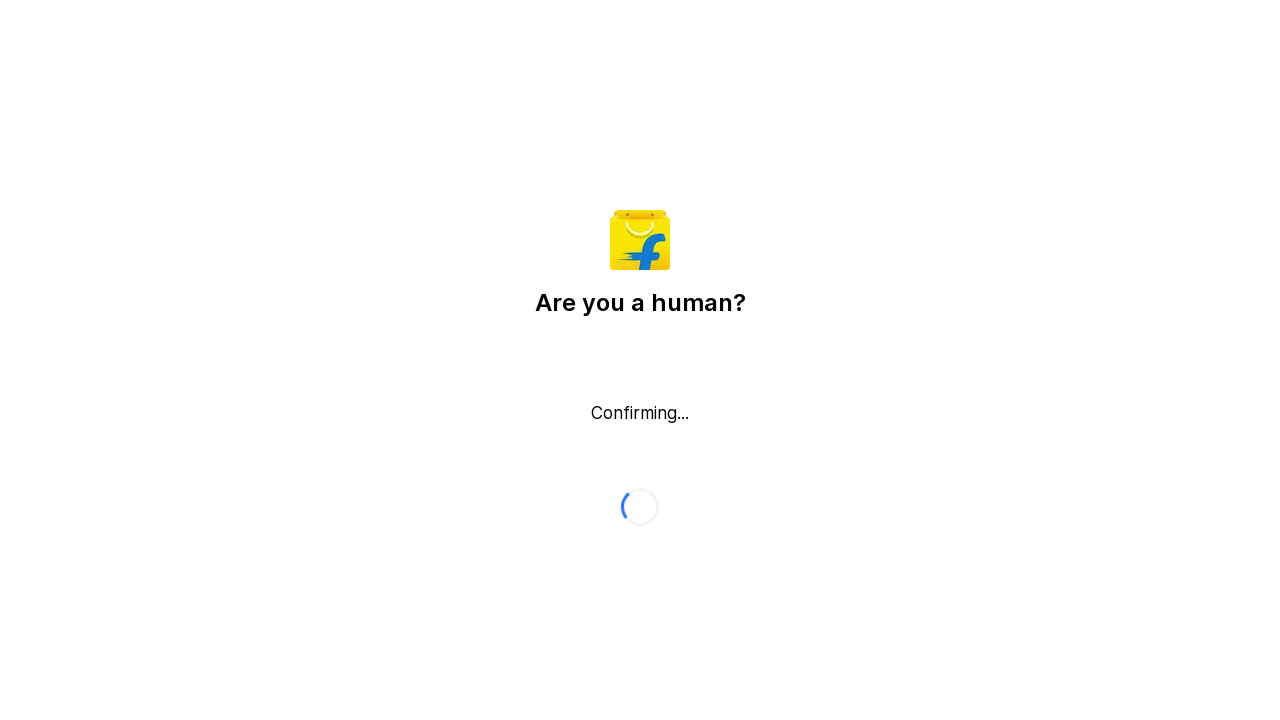